Navigates to the Demoblaze demo e-commerce homepage and verifies the page loads successfully

Starting URL: https://www.demoblaze.com/#

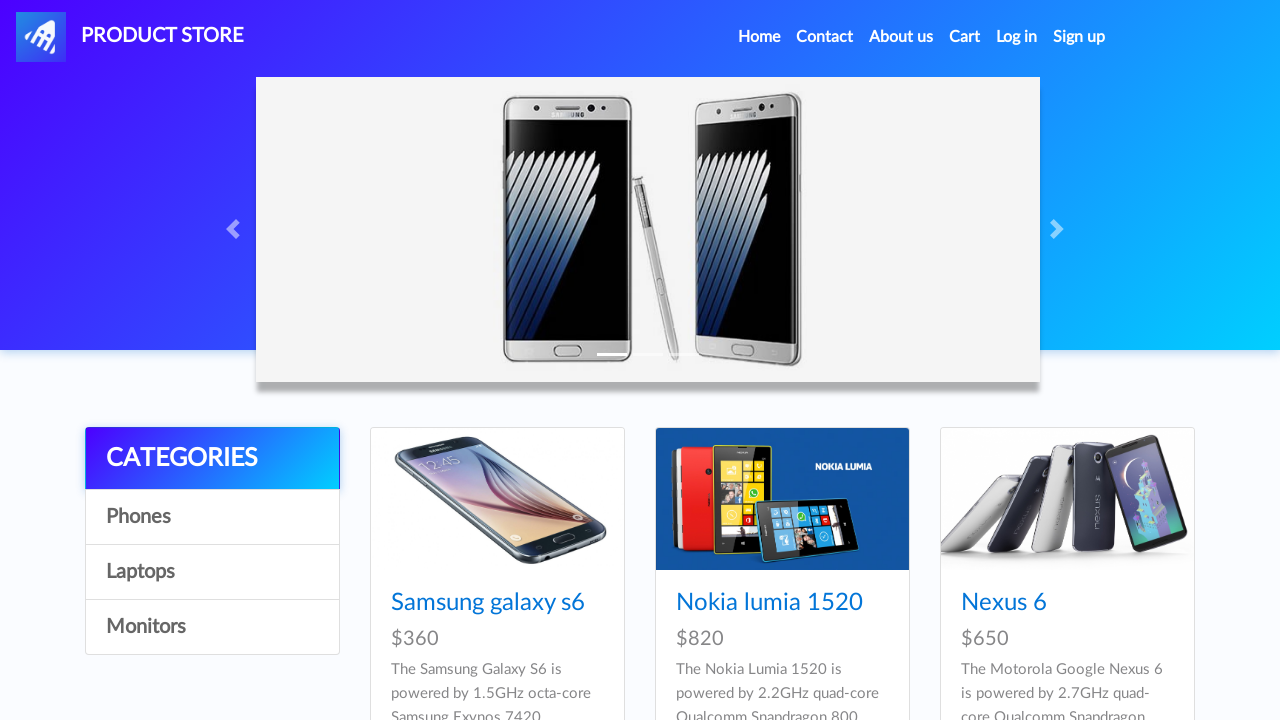

Waited for navbar to become visible - Demoblaze homepage loaded successfully
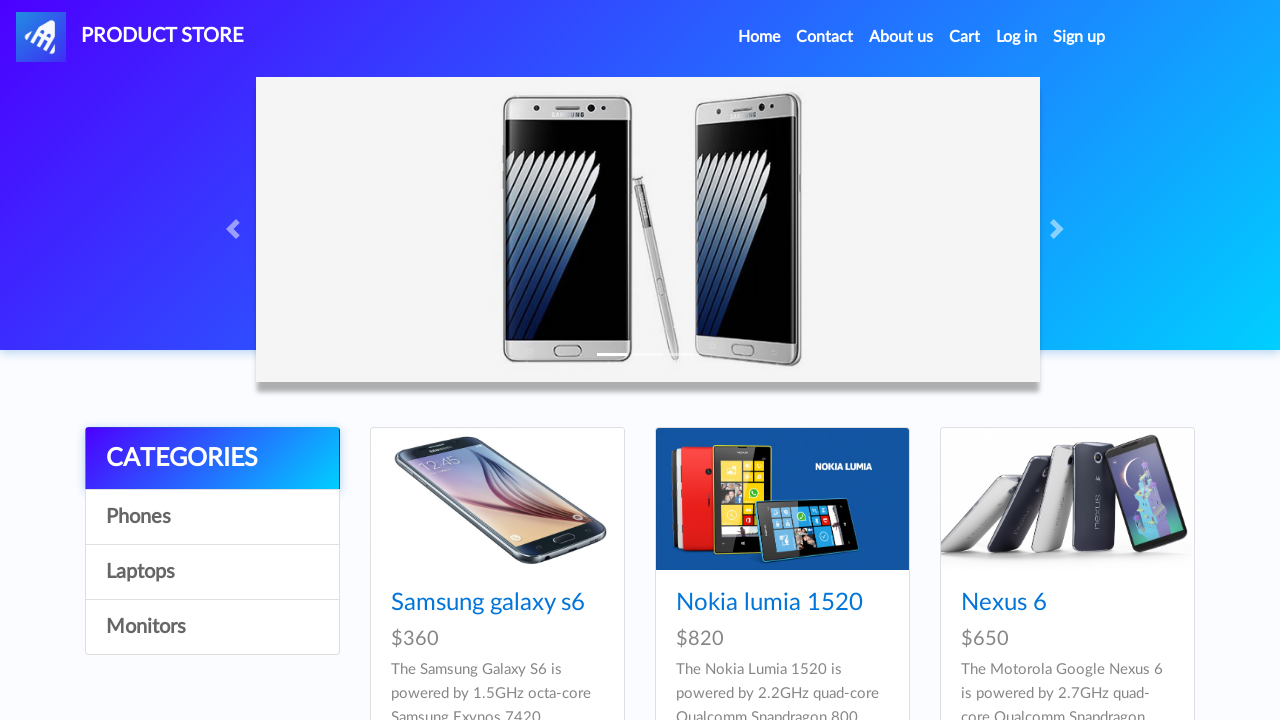

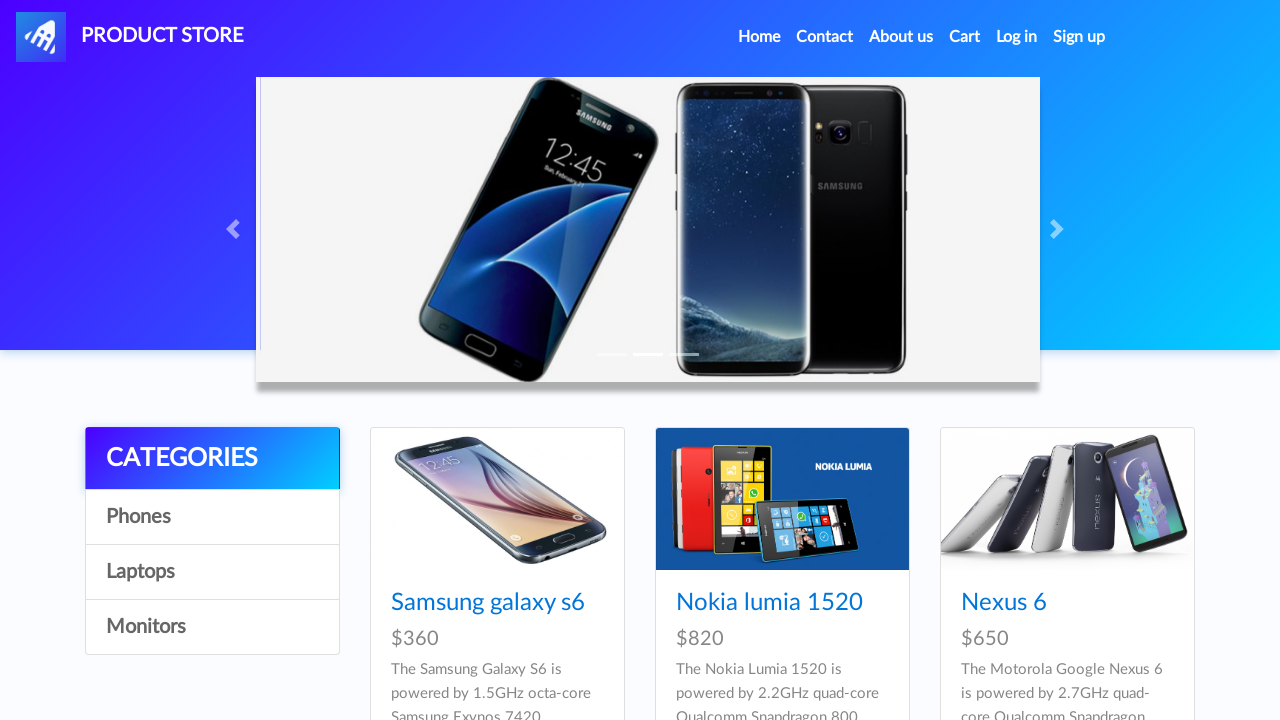